Demonstrates XPath usage by filling the search field on an OpenCart login page

Starting URL: https://naveenautomationlabs.com/opencart/index.php?route=account/login

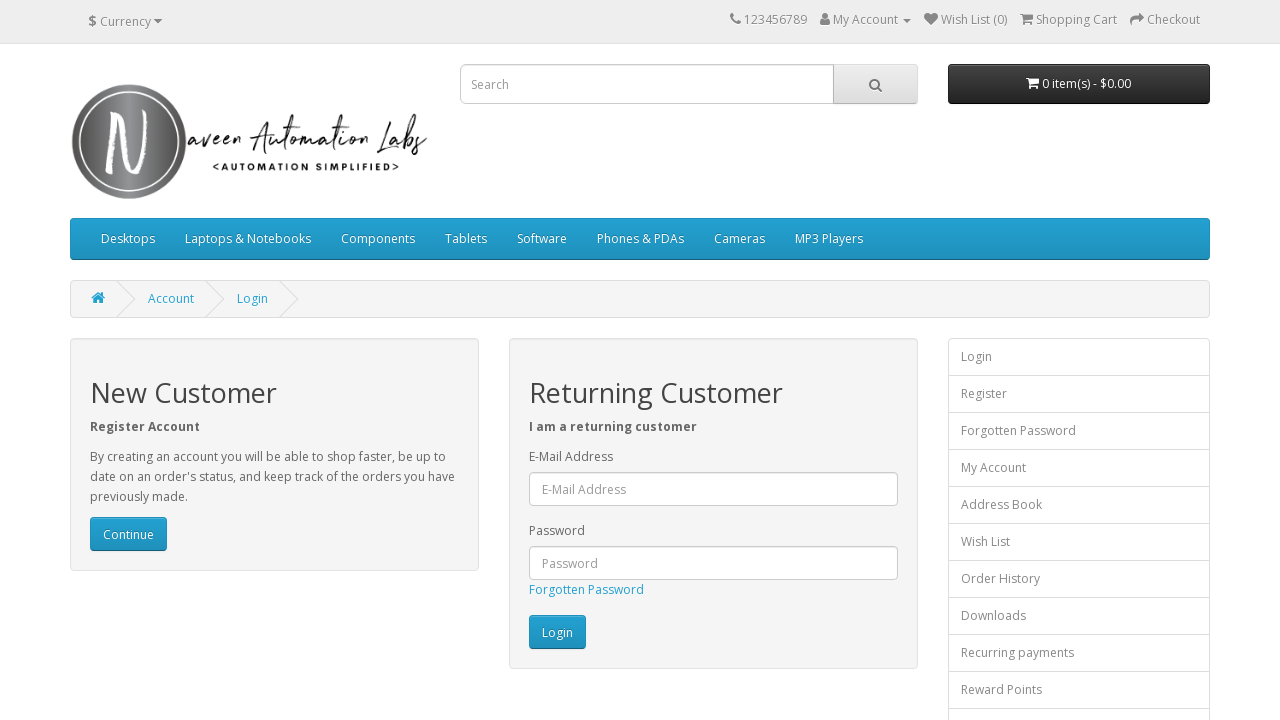

Filled search field with 'Test xpath' using XPath on //input[@placeholder='Search']
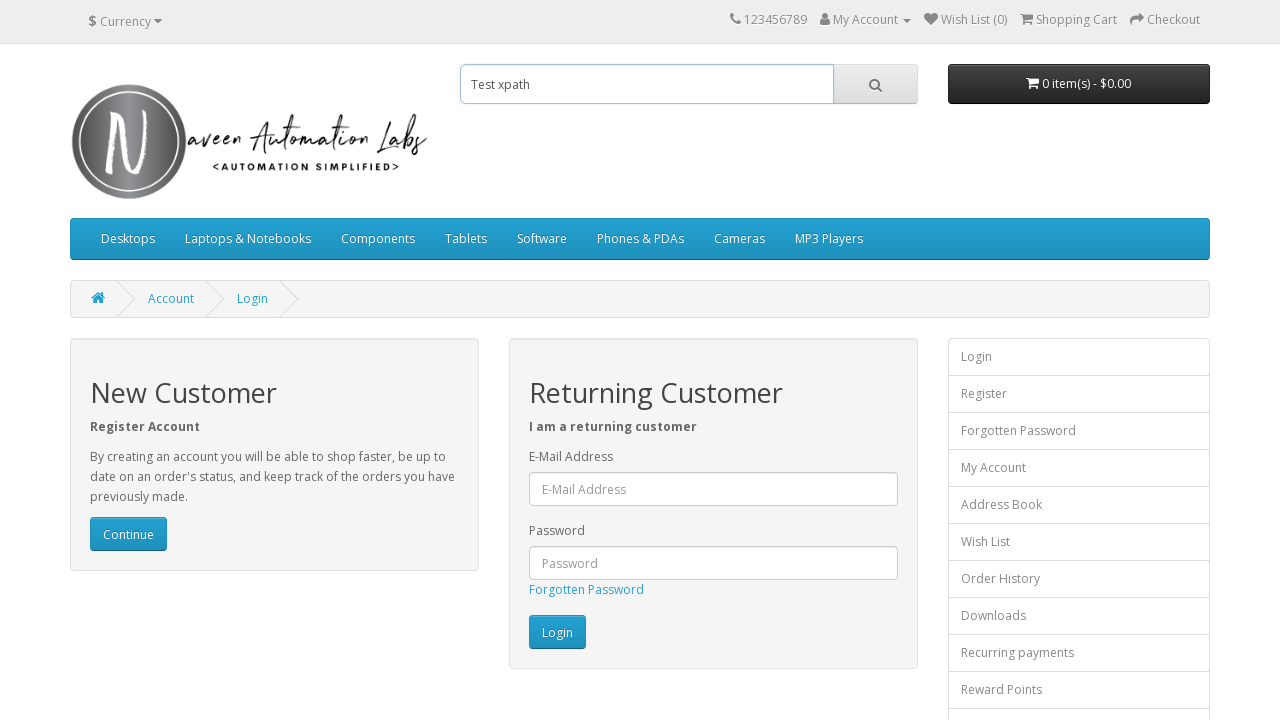

Filled email field with 'testuser@example.com' using compound XPath on //input[@type='text' and @placeholder='E-Mail Address']
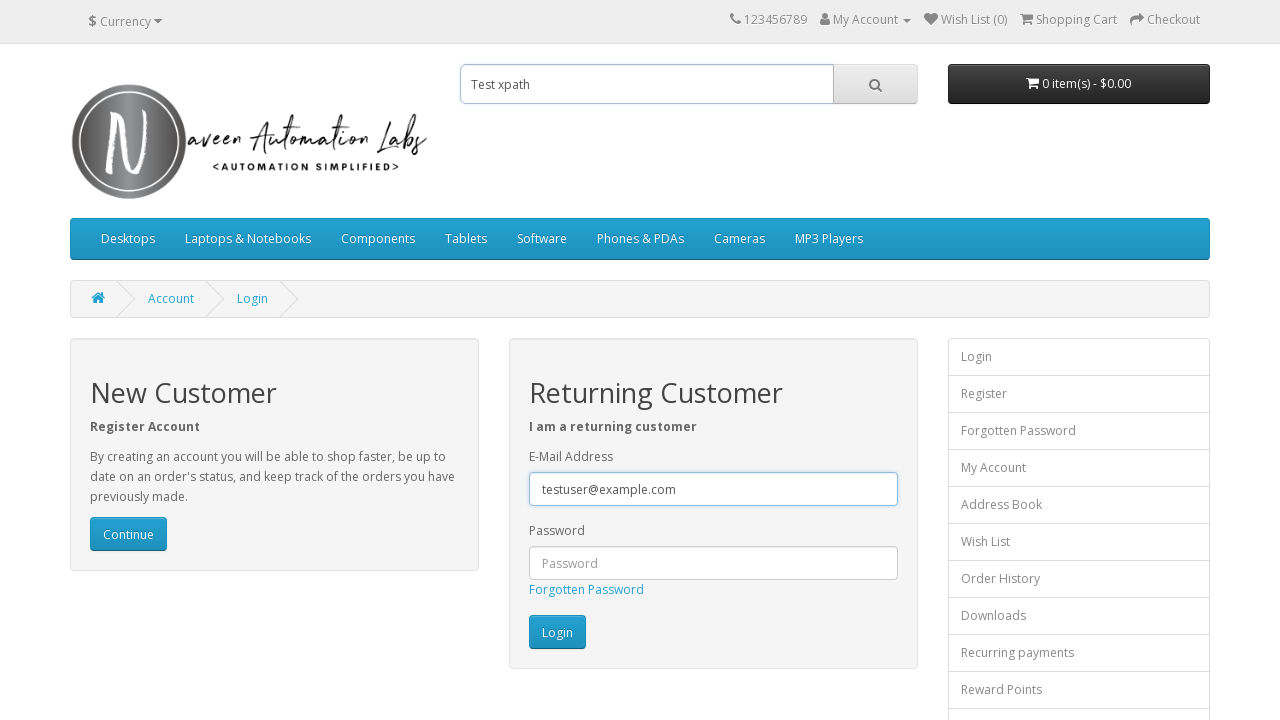

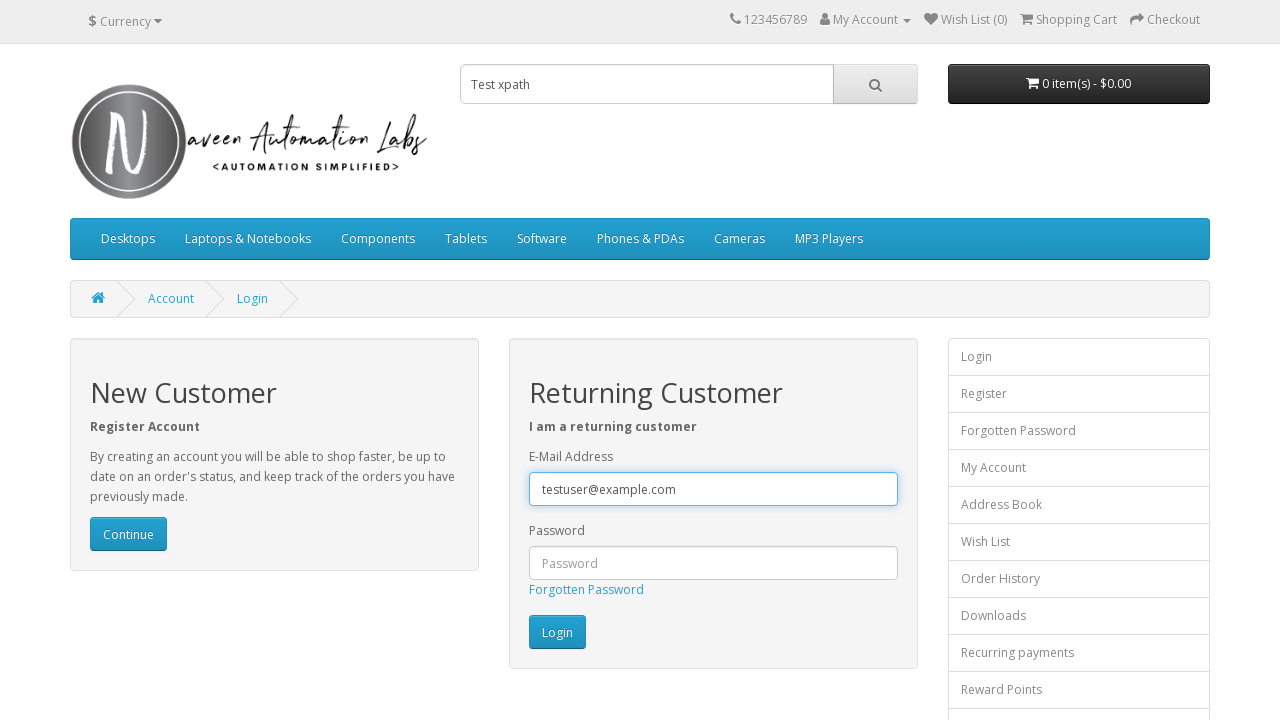